Selects compound interest options from dropdown menu

Starting URL: http://www.calculator.net/interest-calculator.html

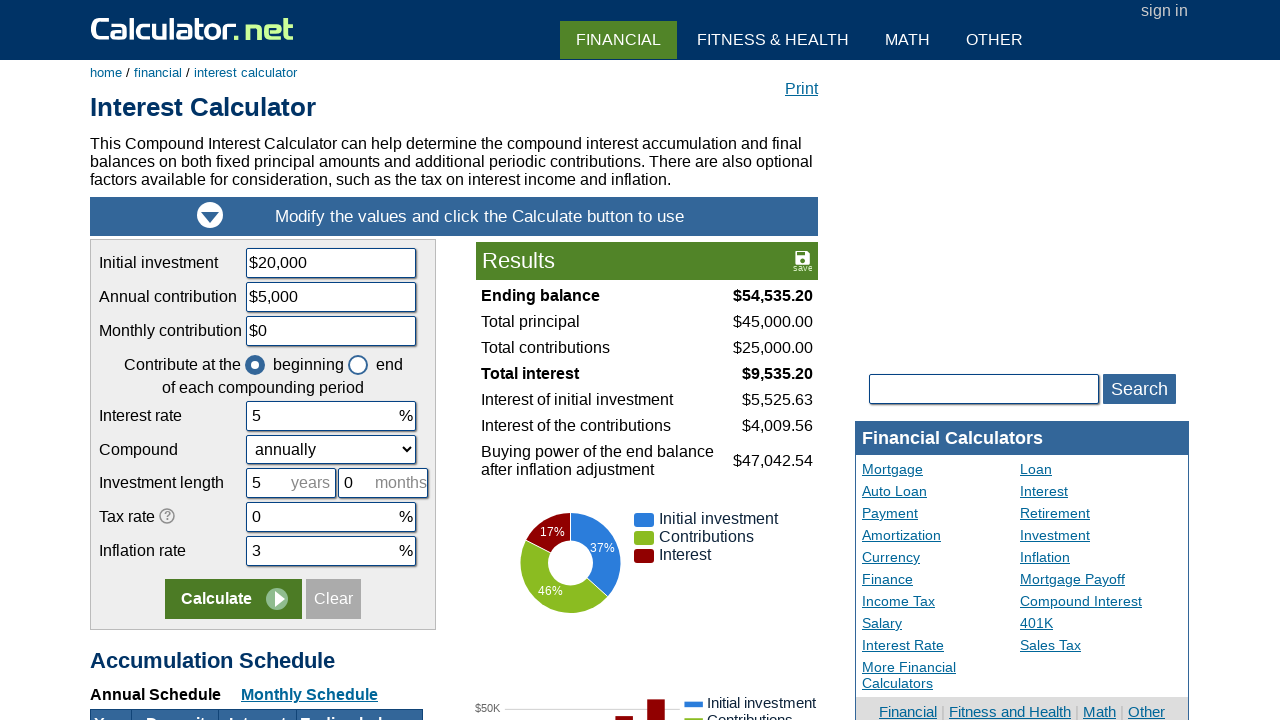

Selected 'continuously' option from compound interest dropdown menu on #ccompound
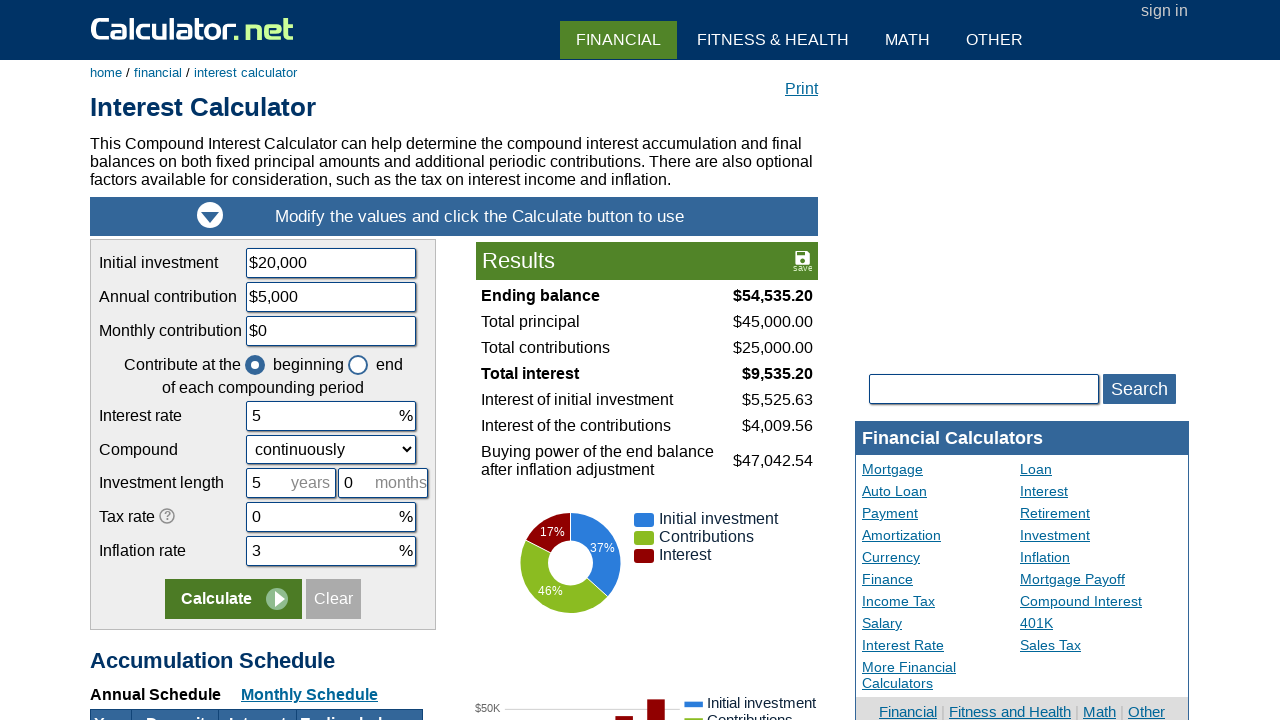

Selected first option (index 0) from compound interest dropdown menu on #ccompound
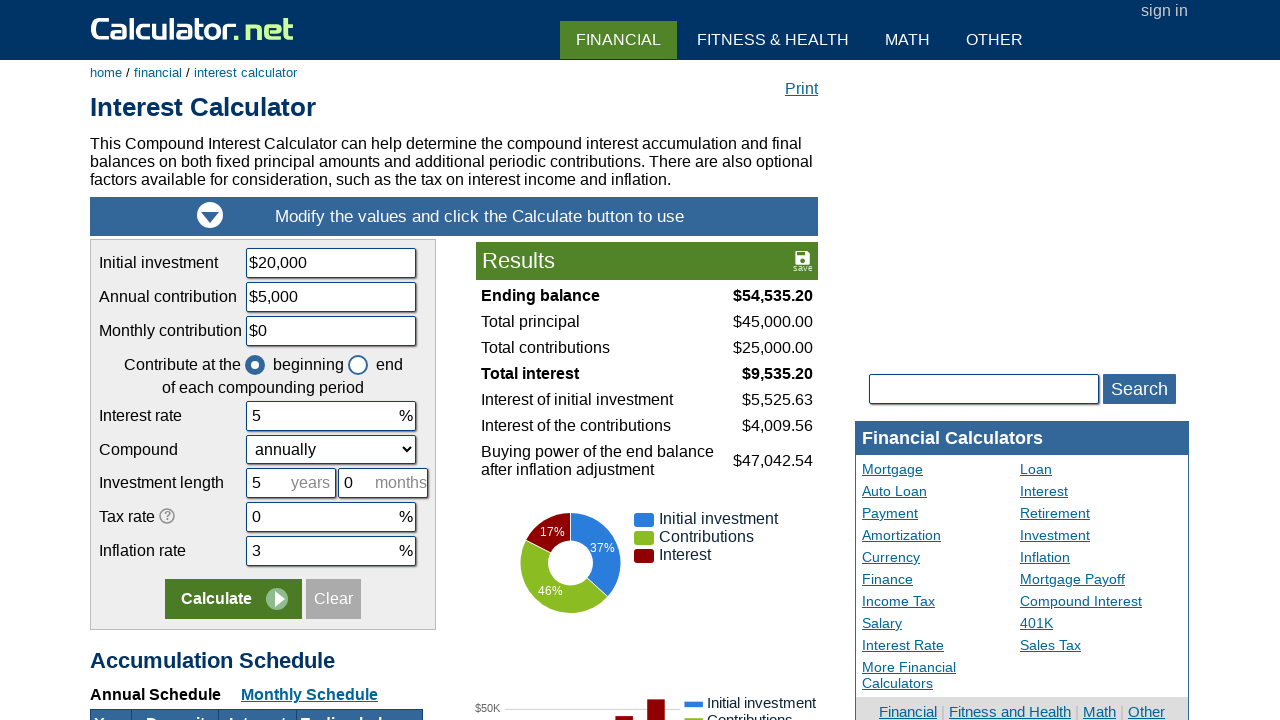

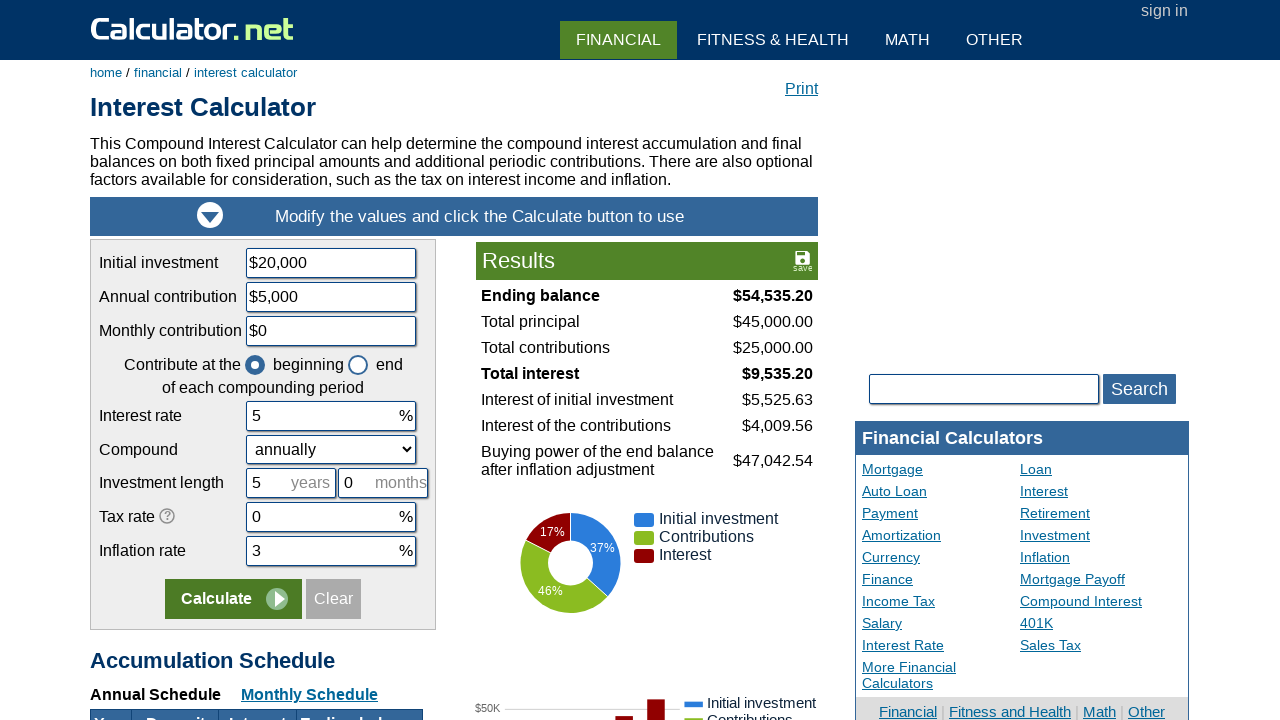